Navigates to the Arknights wiki (prts.wiki), waits for the page to load, finds the main container element on the left side, scrolls it into view, and takes a screenshot of that section.

Starting URL: https://prts.wiki/

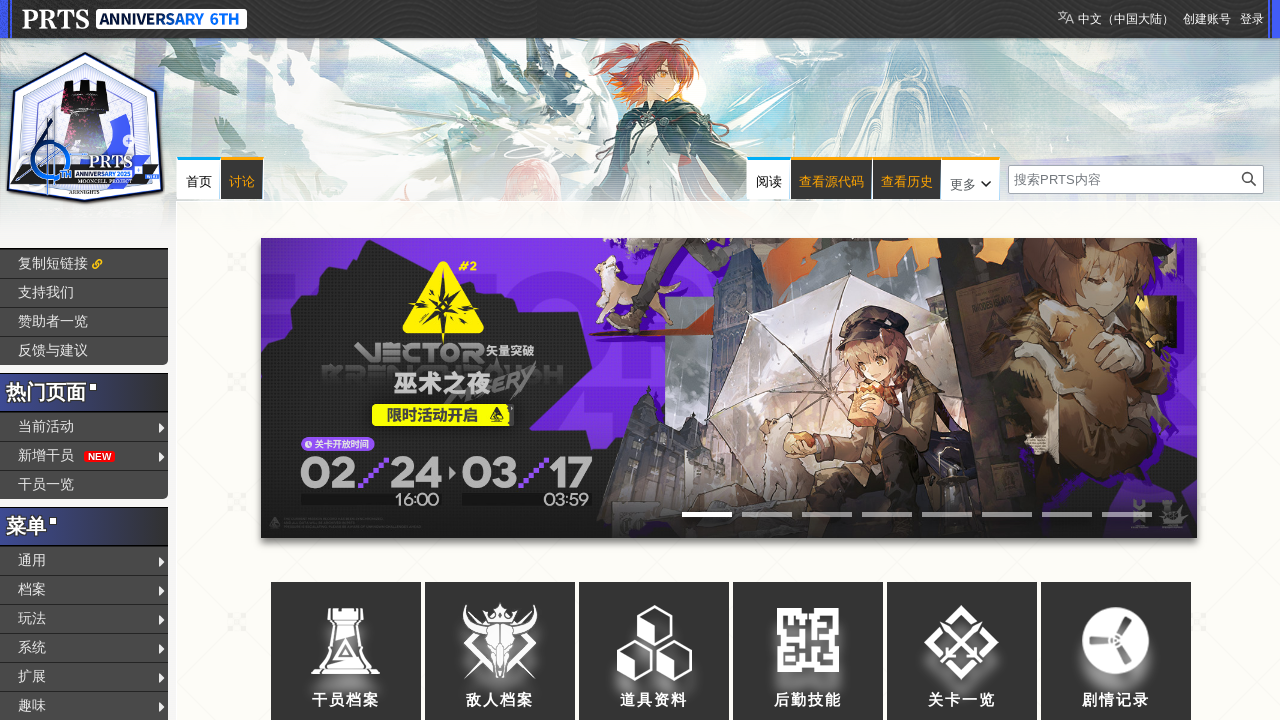

Set viewport size to 1920x1080
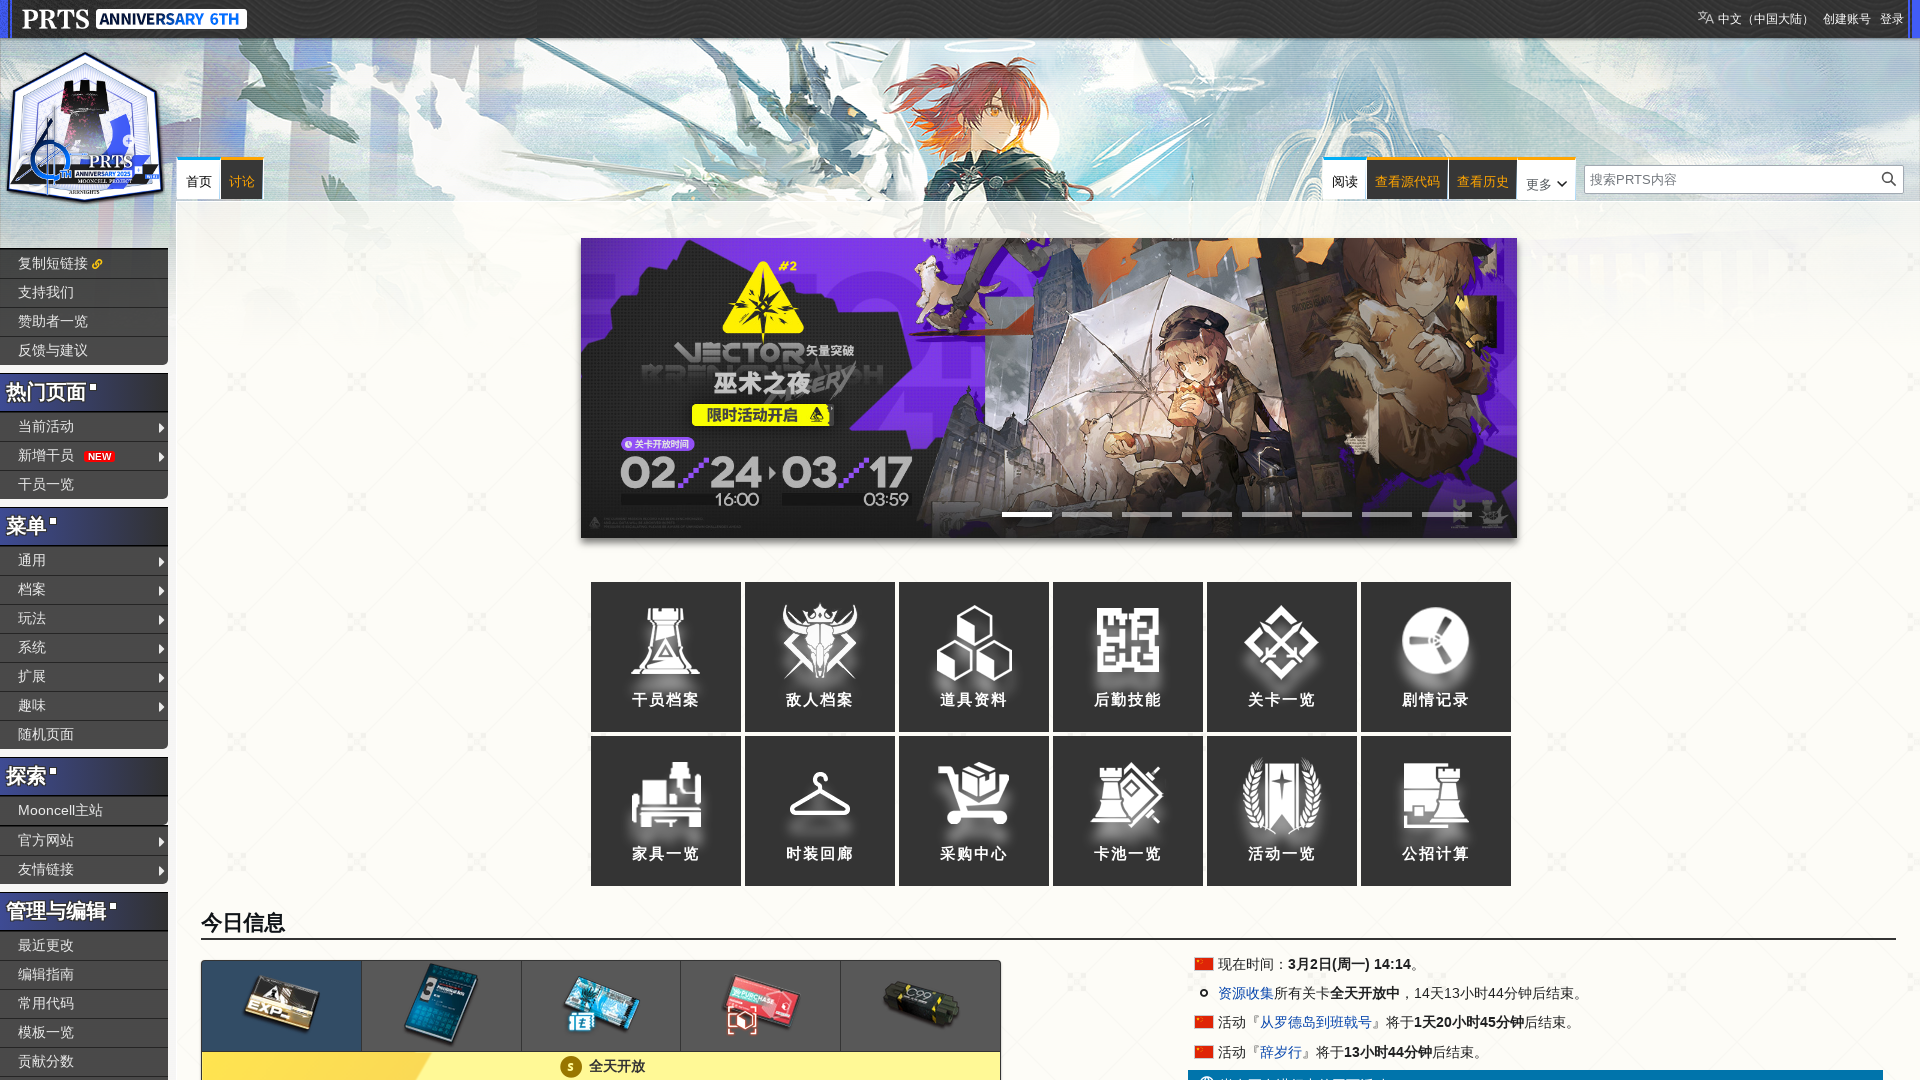

Images loaded on Arknights wiki page
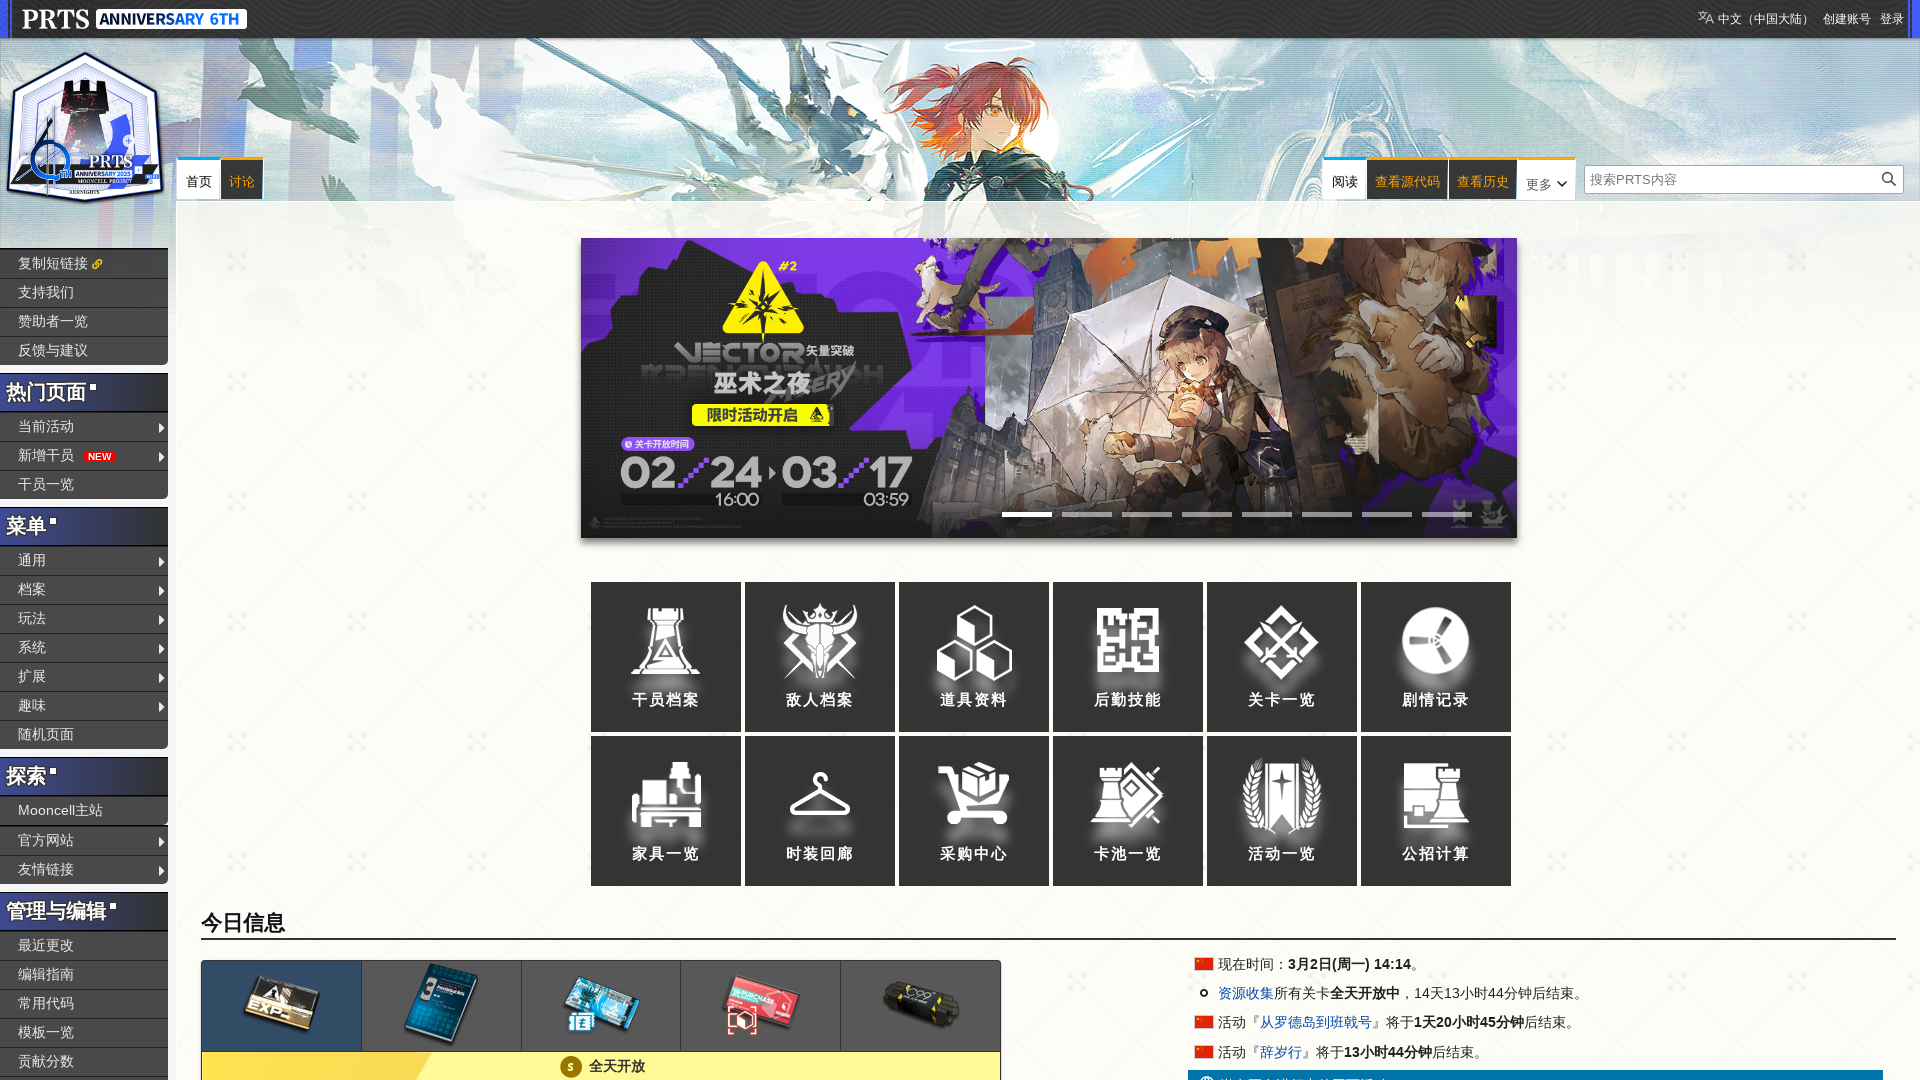

Located main container element on left side
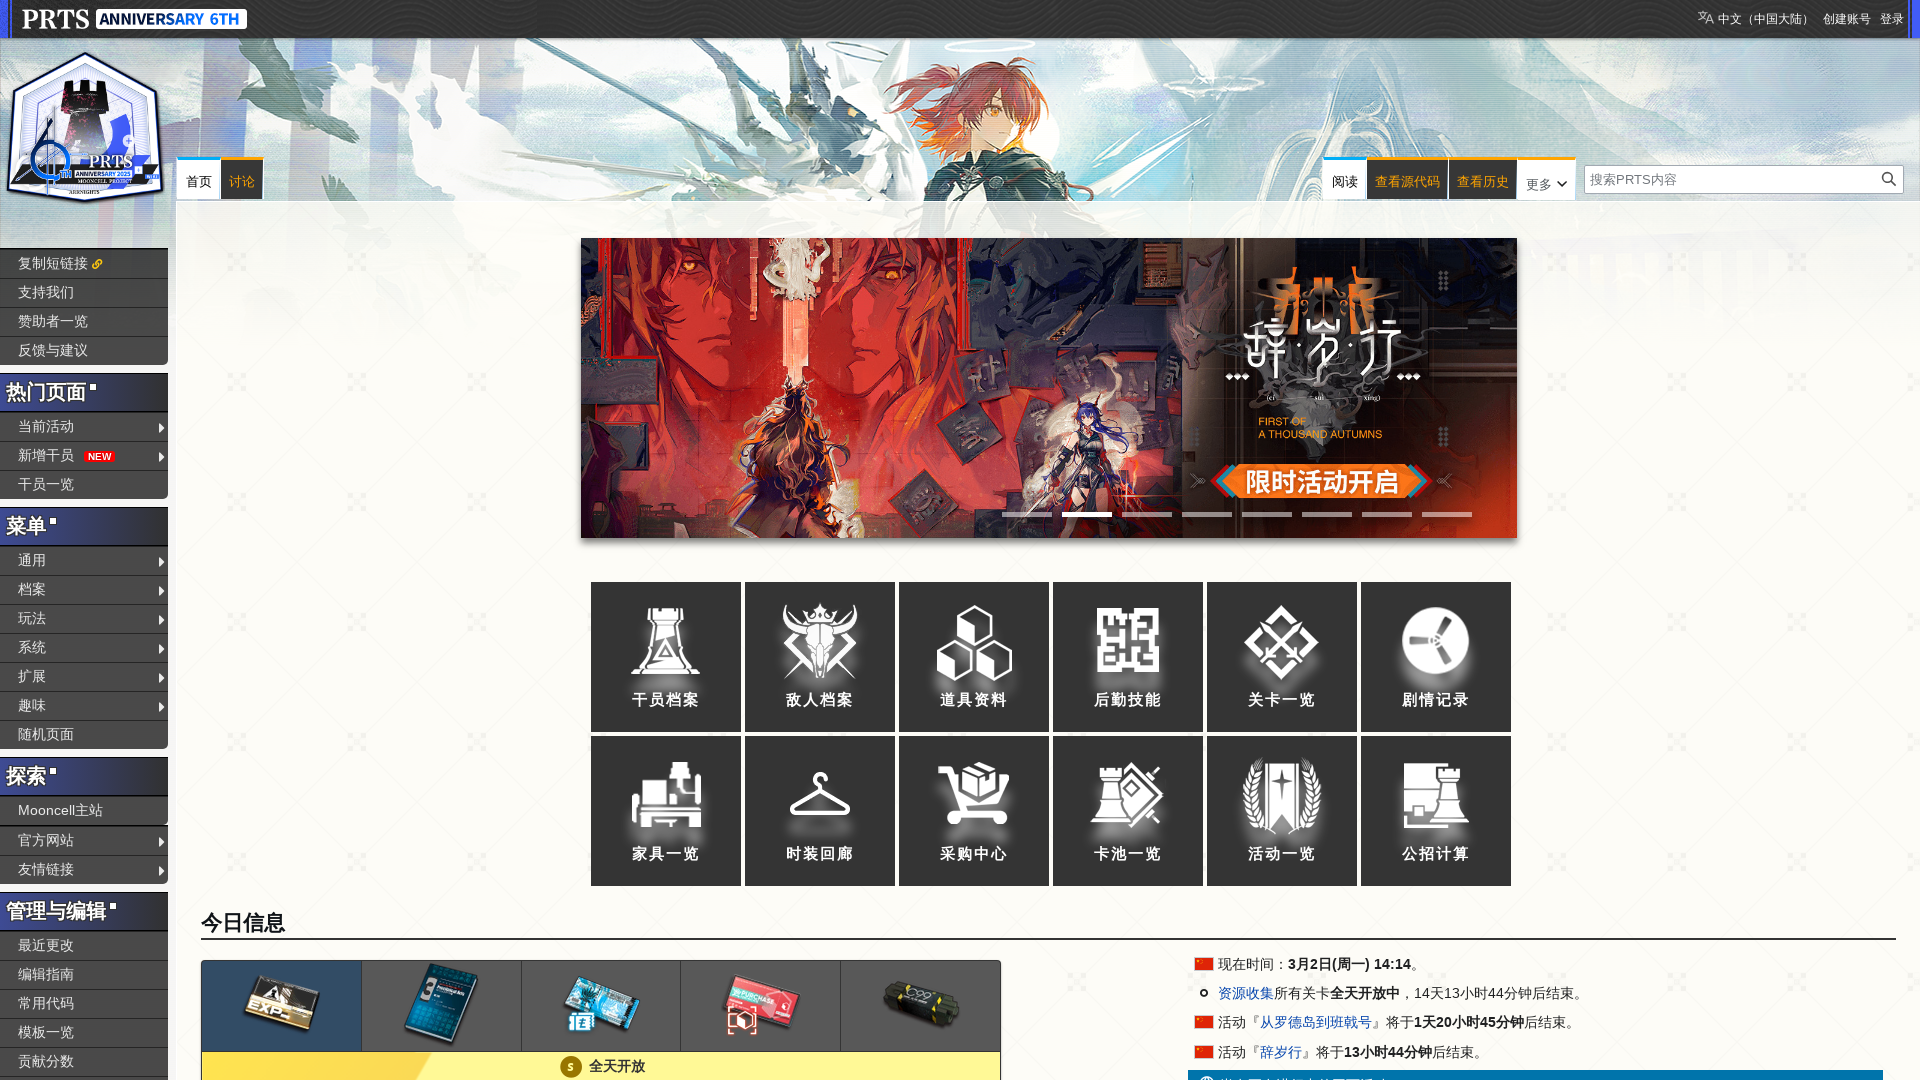

Scrolled main container into view
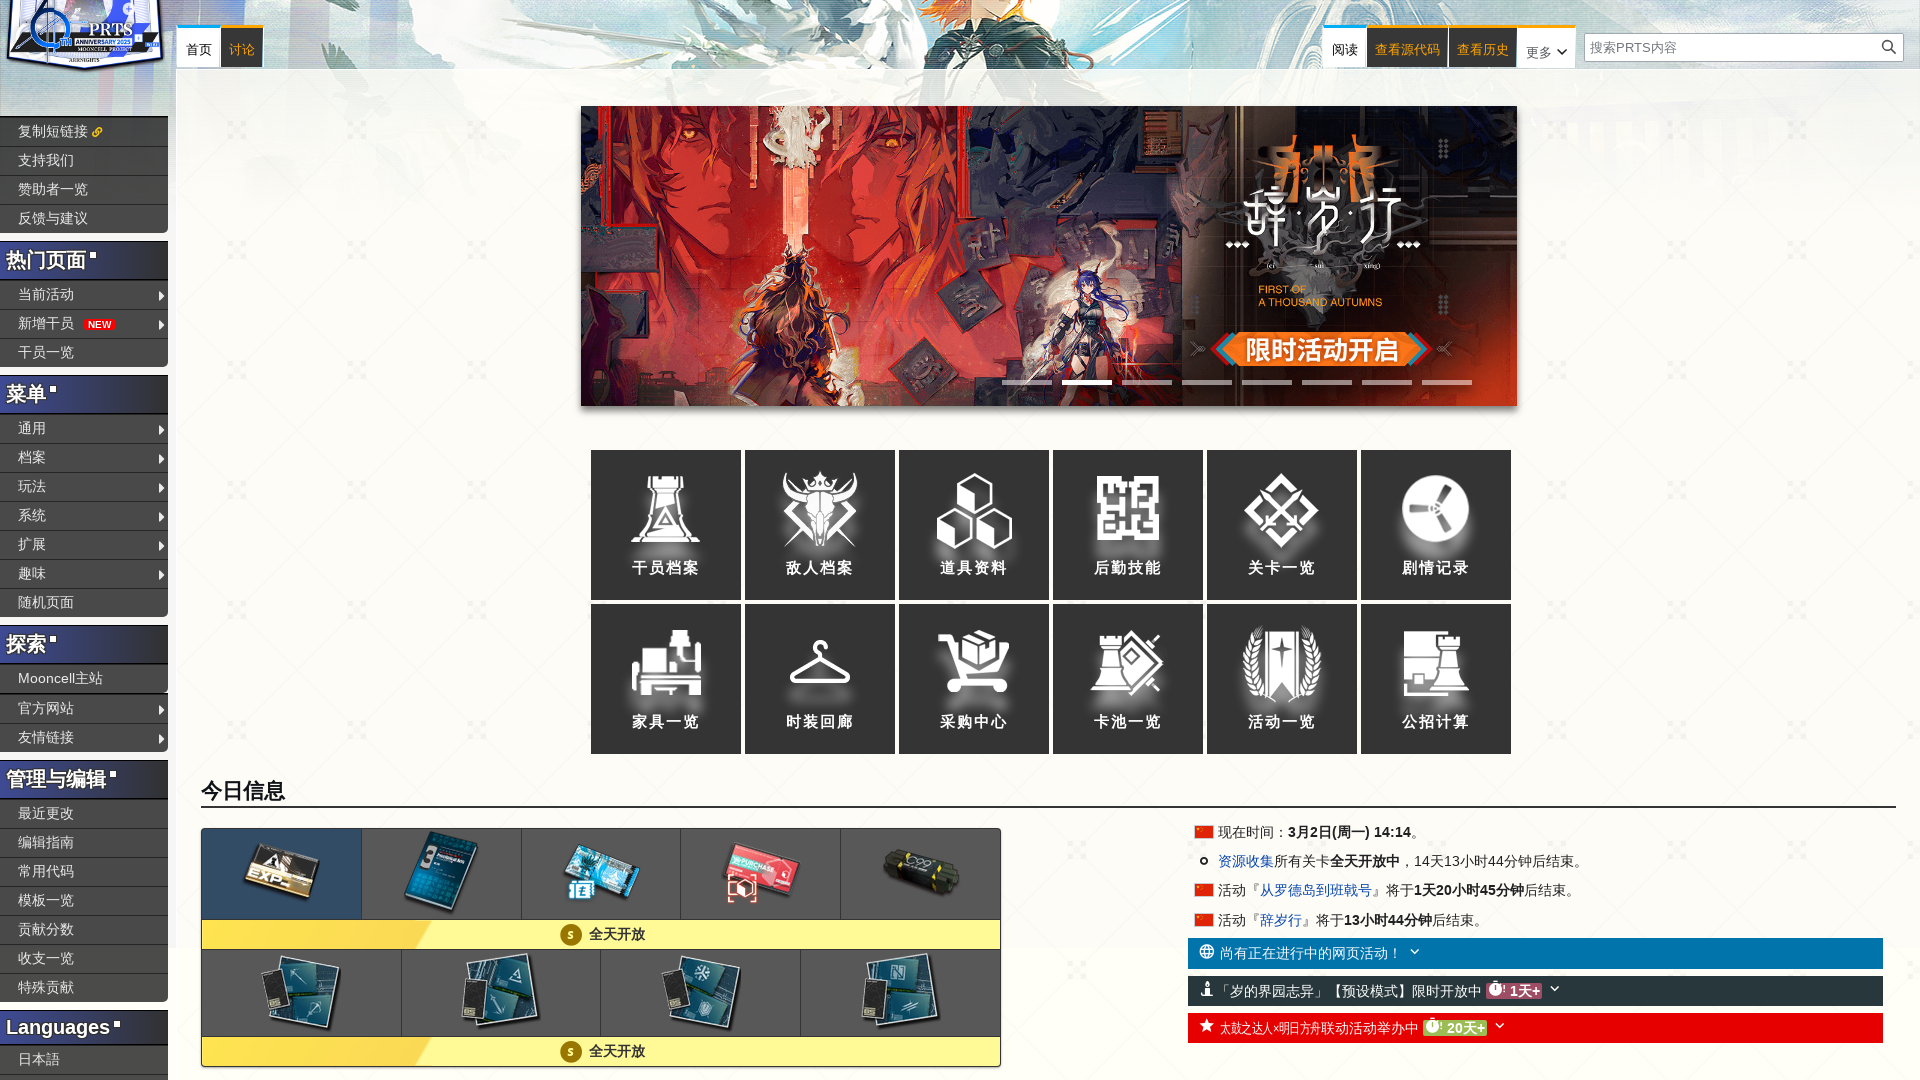

Retrieved bounding box coordinates of main container
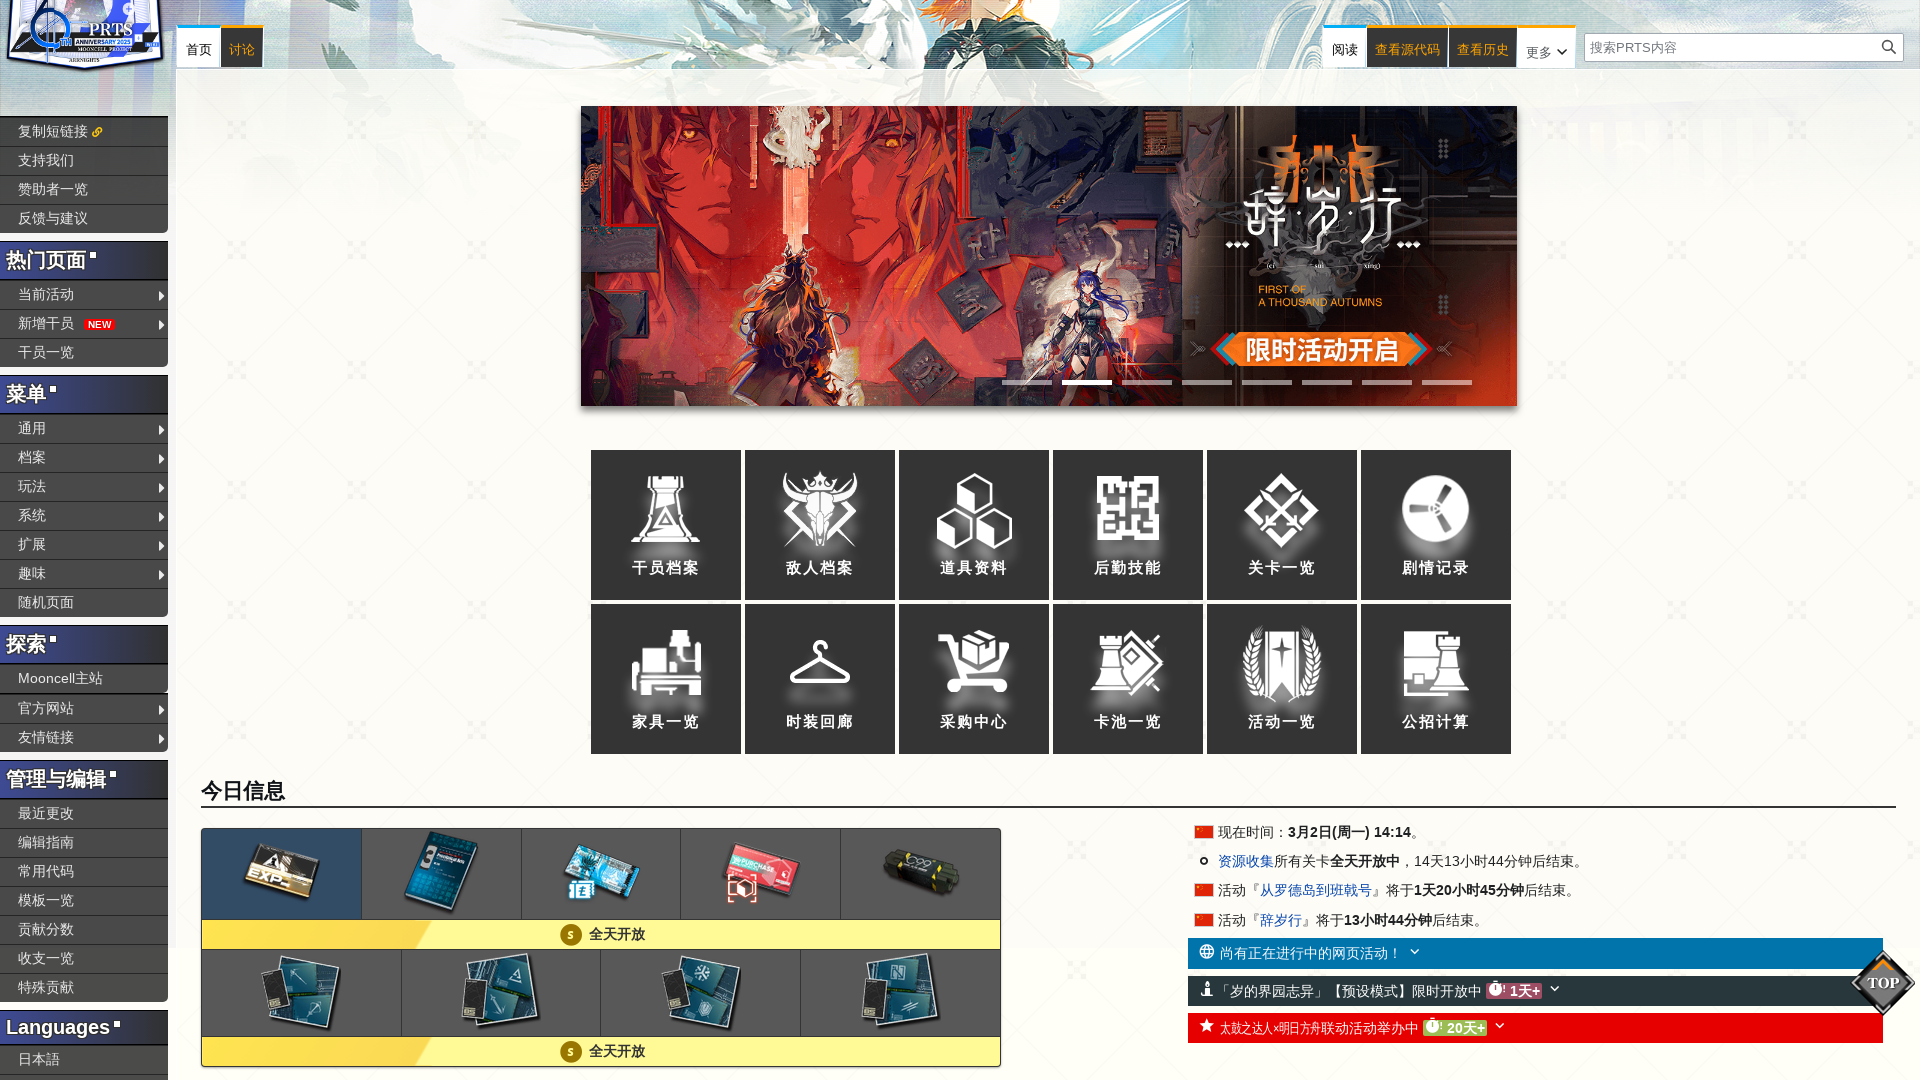

Captured screenshot of main container section
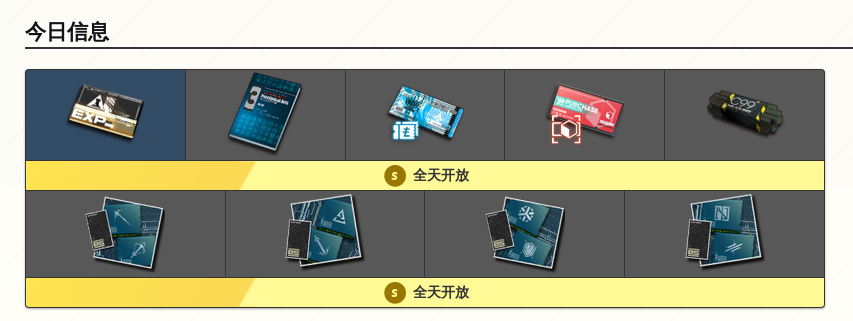

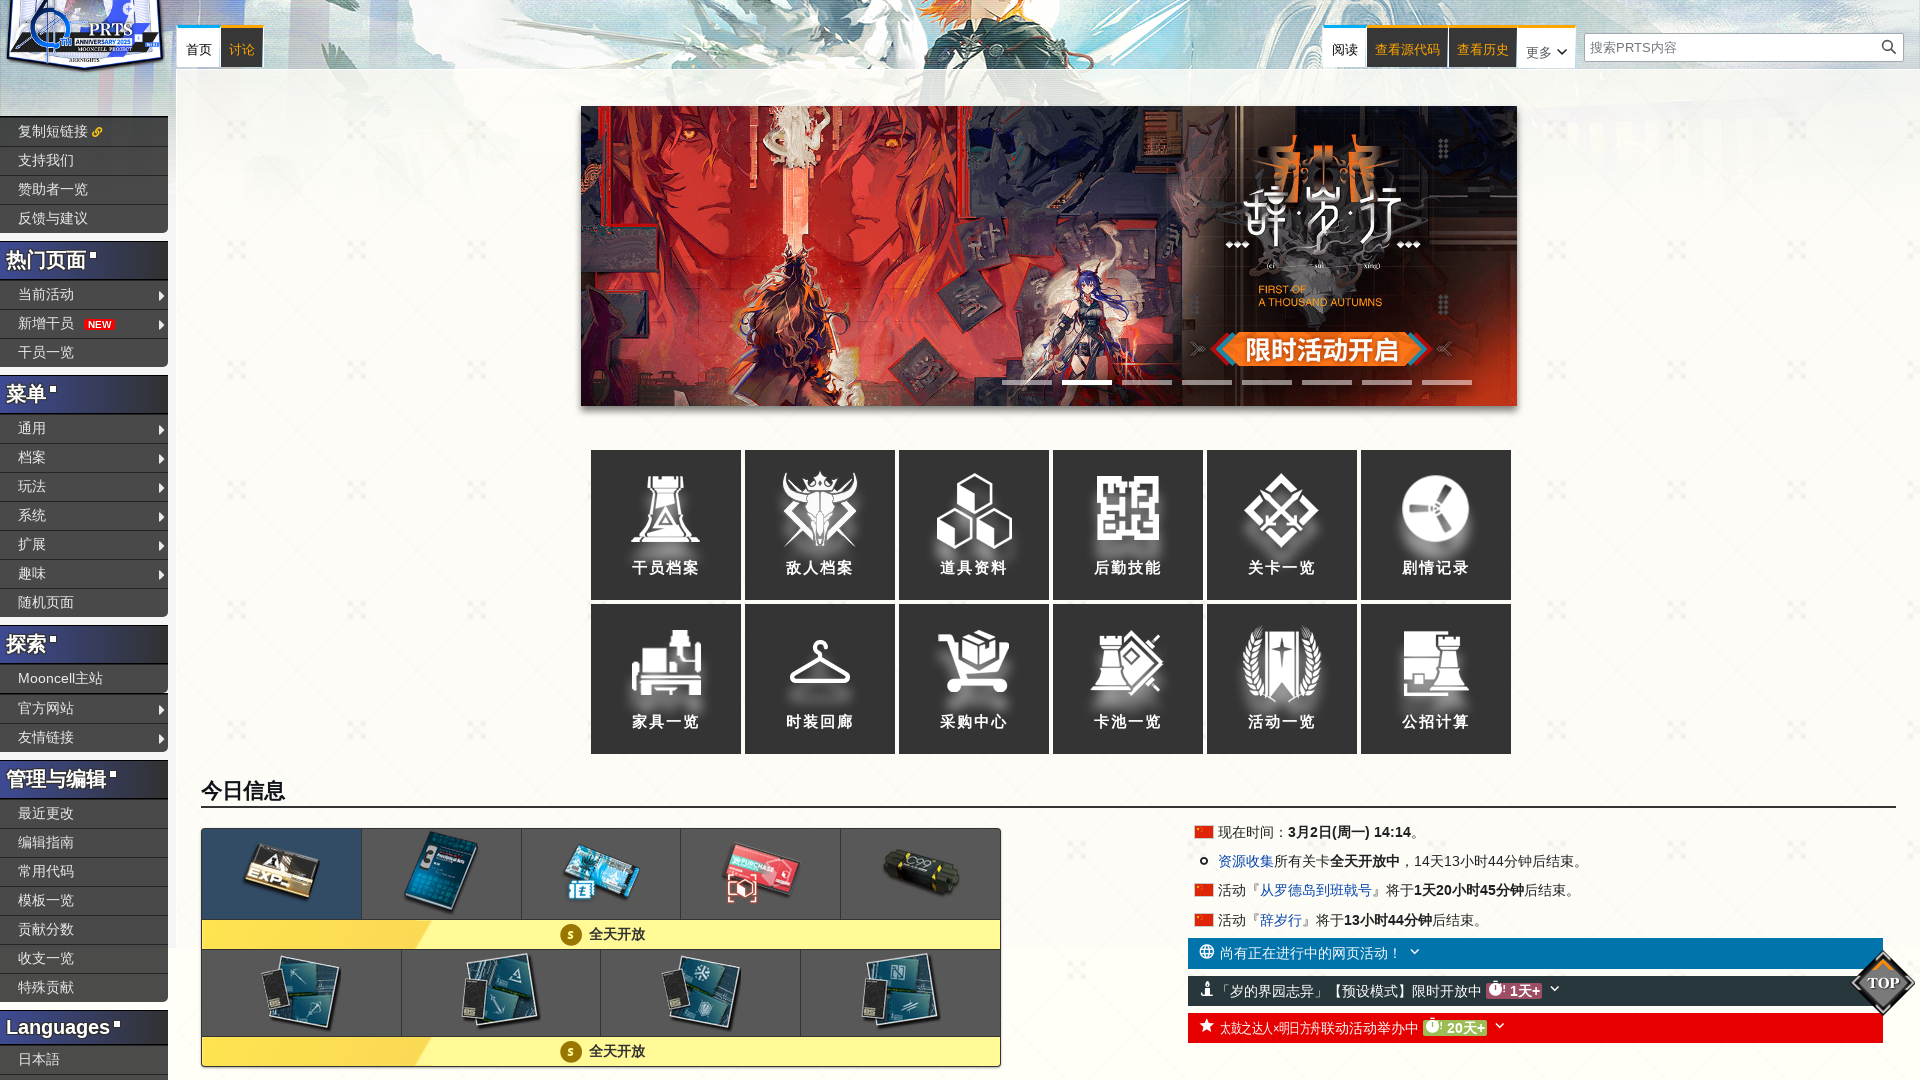